Tests a user registration form by filling in username, email, selecting gender, checking/unchecking hobbies, selecting country from dropdown, entering date of birth, filling bio text, and submitting the form.

Starting URL: https://material.playwrightvn.com/01-xpath-register-page.html

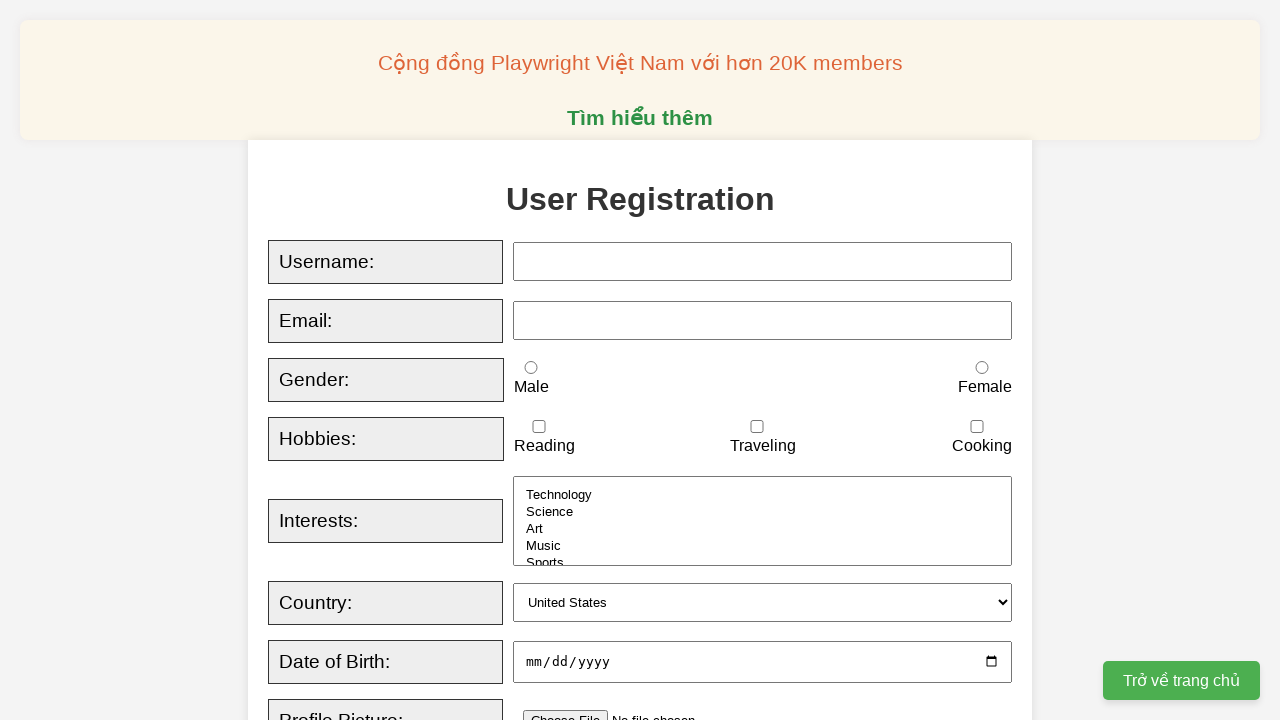

Filled username field with 'Giangplaywright' on xpath=//input[@id="username"]
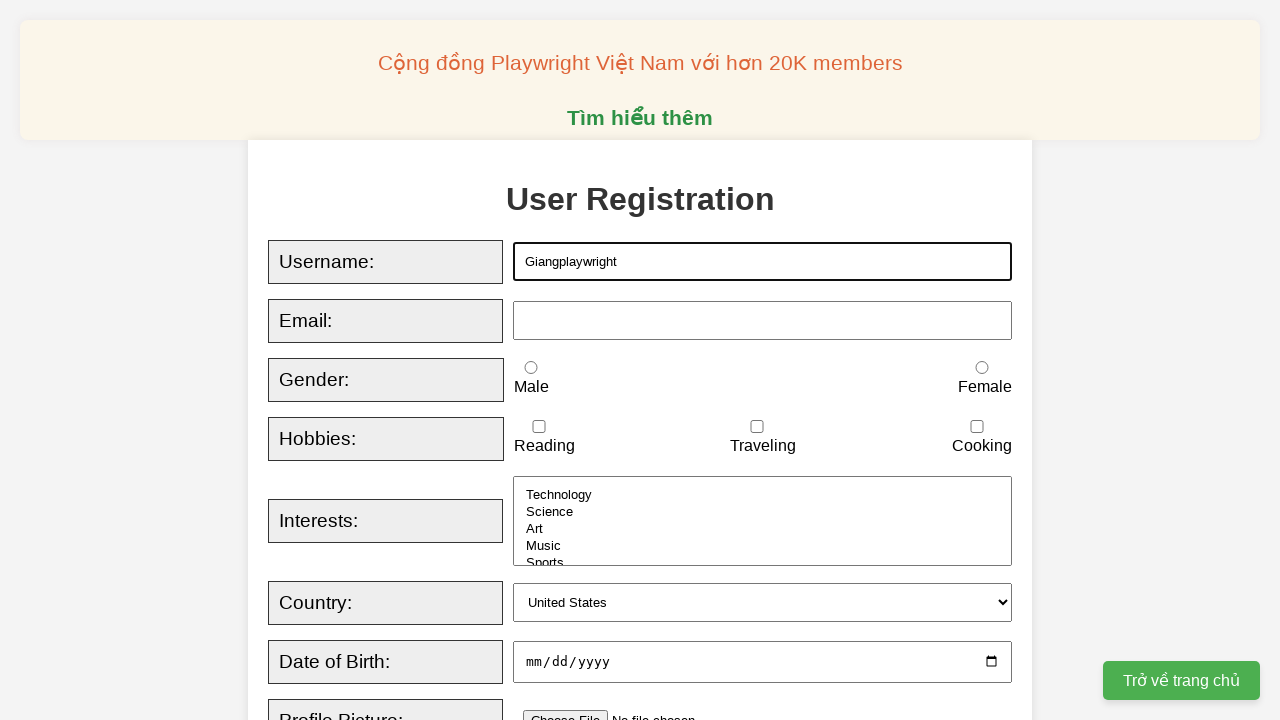

Filled email field with 'playwrightvn@gmail.com' on xpath=//input[@id="email"]
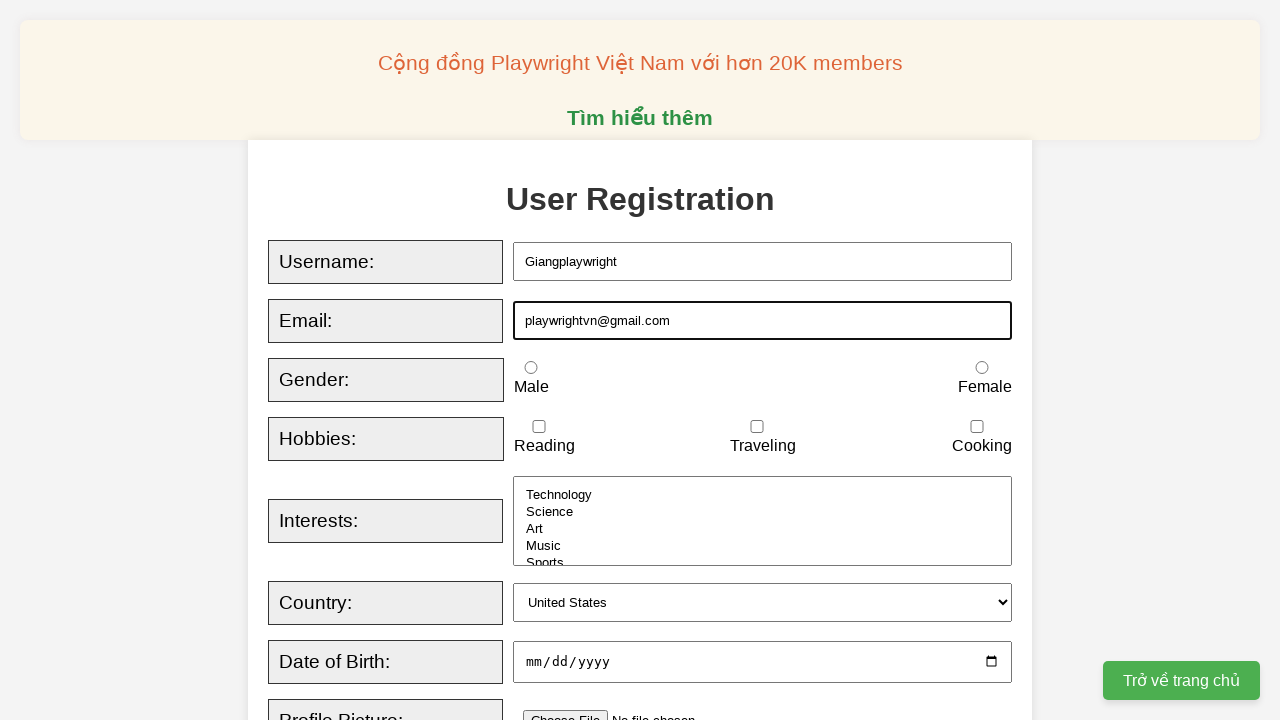

Selected male gender radio button at (531, 368) on xpath=//input[@id="male"]
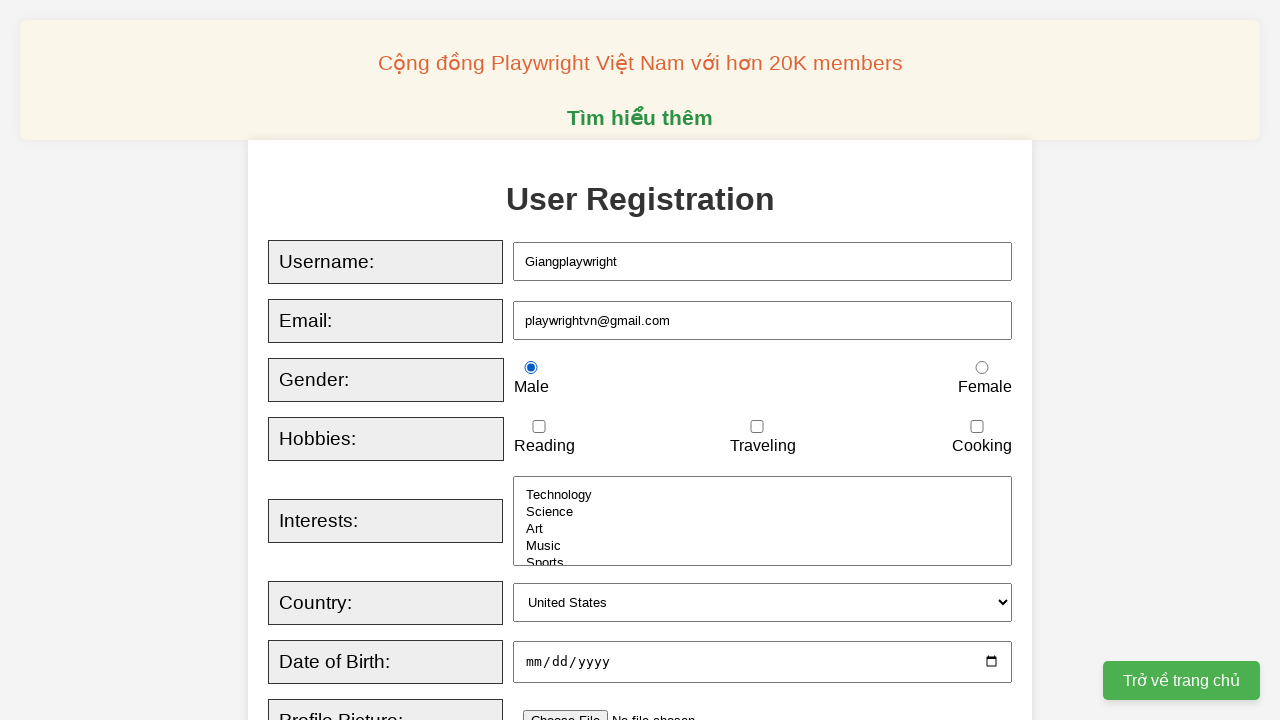

Checked traveling hobby at (757, 427) on xpath=//input[@id="traveling"]
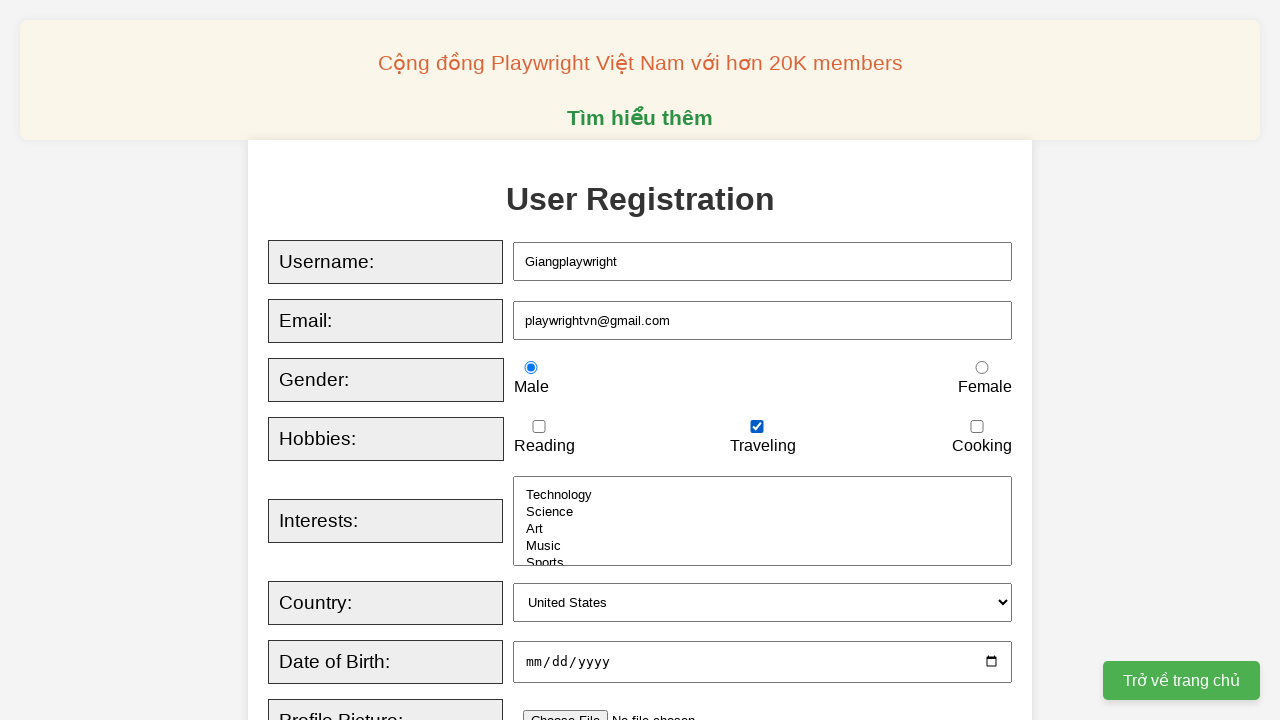

Unchecked traveling hobby at (757, 427) on xpath=//input[@id="traveling"]
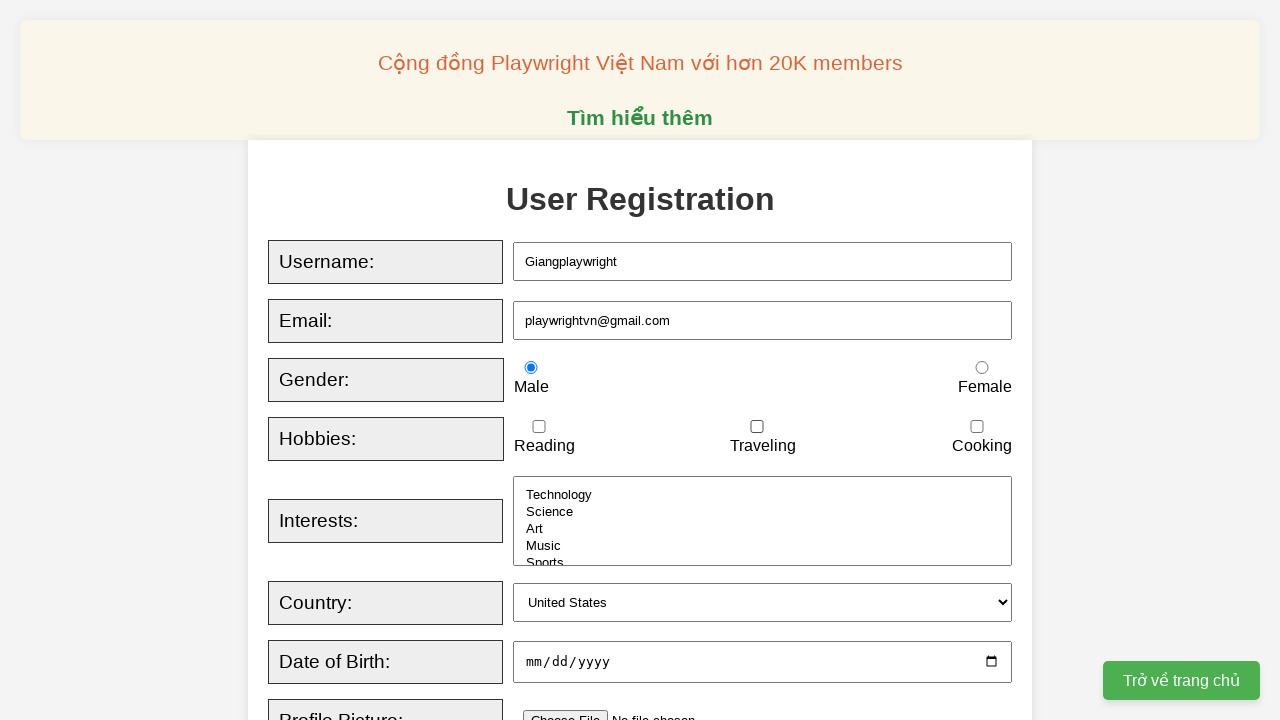

Selected Canada from country dropdown on //select[@id="country"]
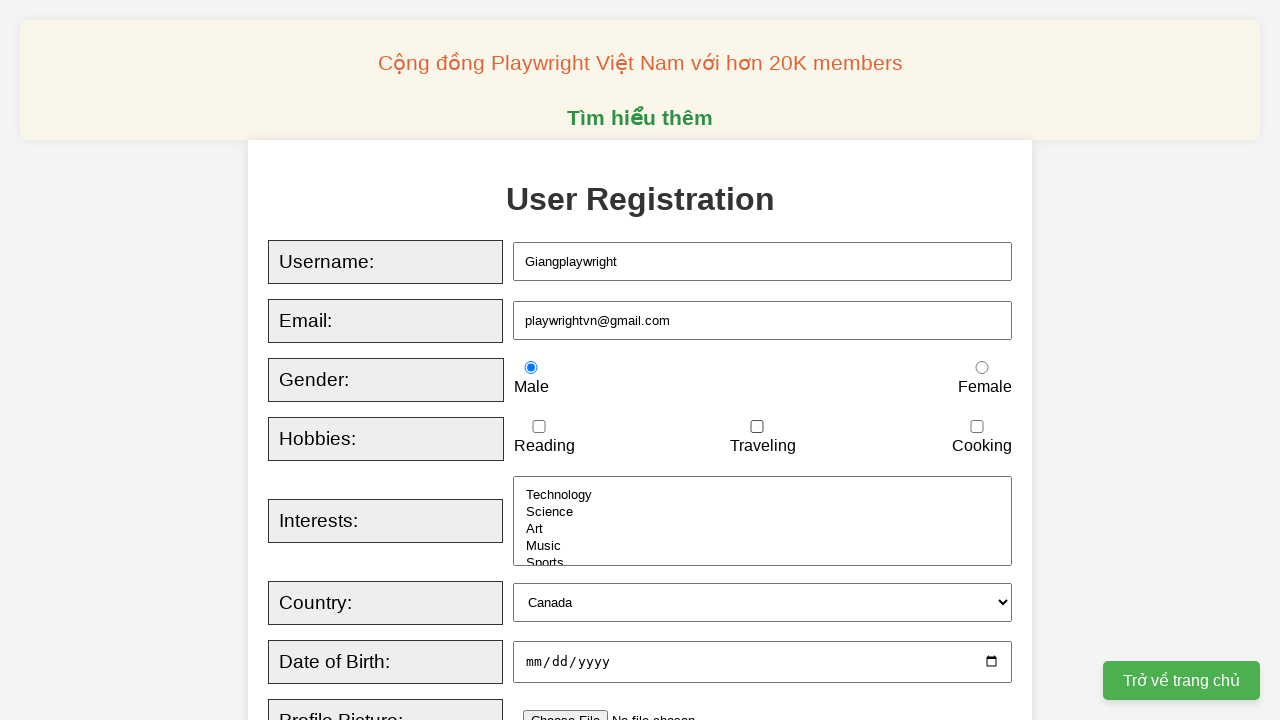

Filled date of birth with '2024-10-17' on xpath=//input[@id="dob"]
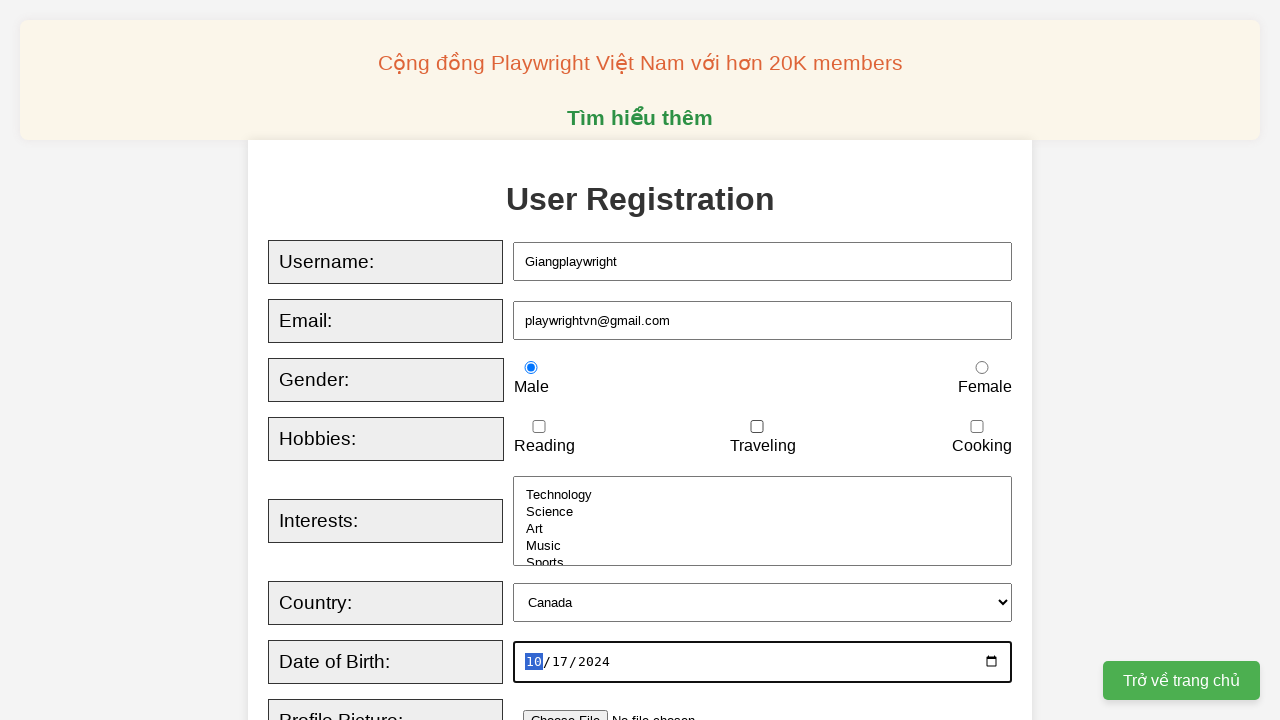

Filled bio textarea with 'toi dang học test' on xpath=//textarea[@id="bio"]
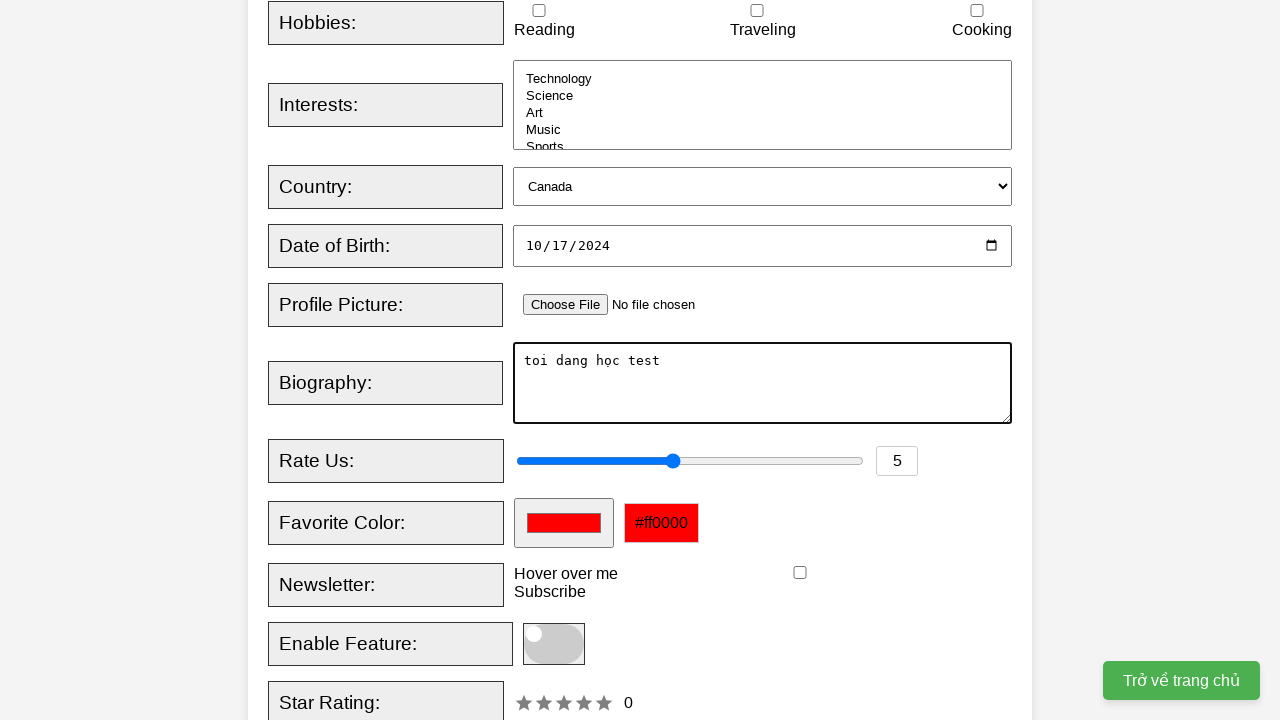

Clicked Register button to submit the form at (528, 360) on internal:role=button[name="Register"i]
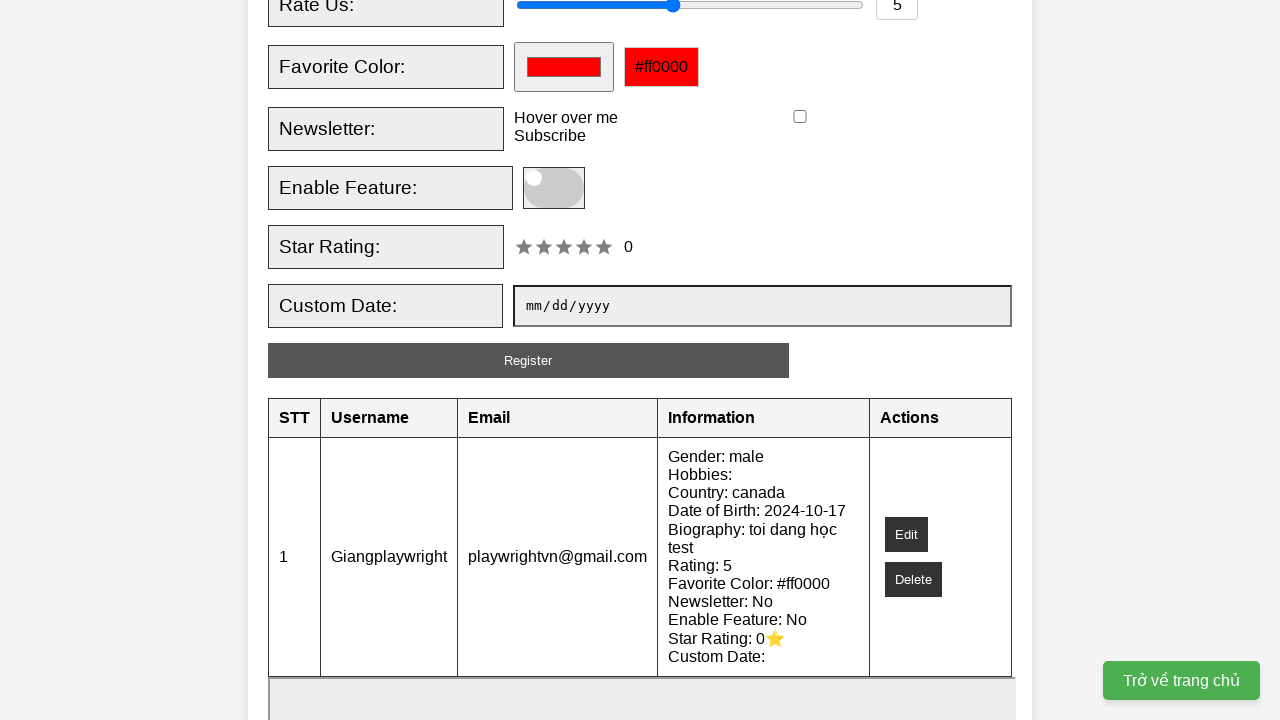

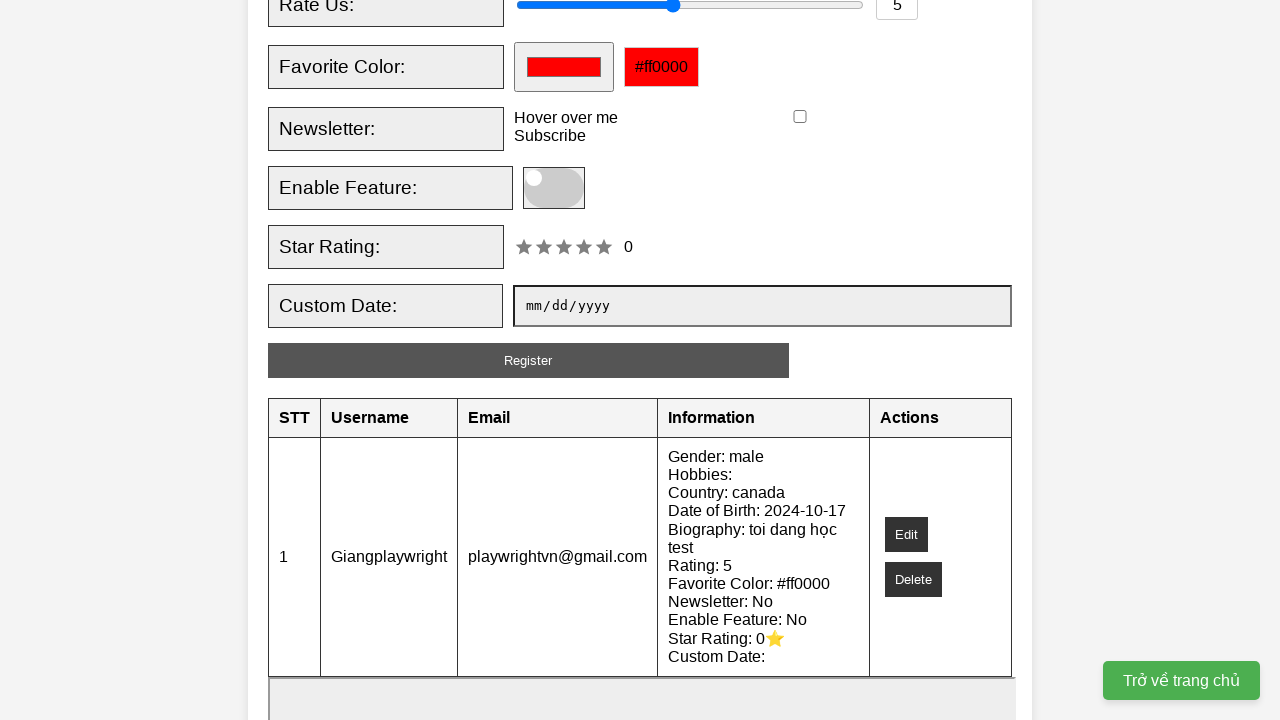